Tests file upload functionality by uploading a file and verifying the success message is displayed

Starting URL: https://the-internet.herokuapp.com/upload

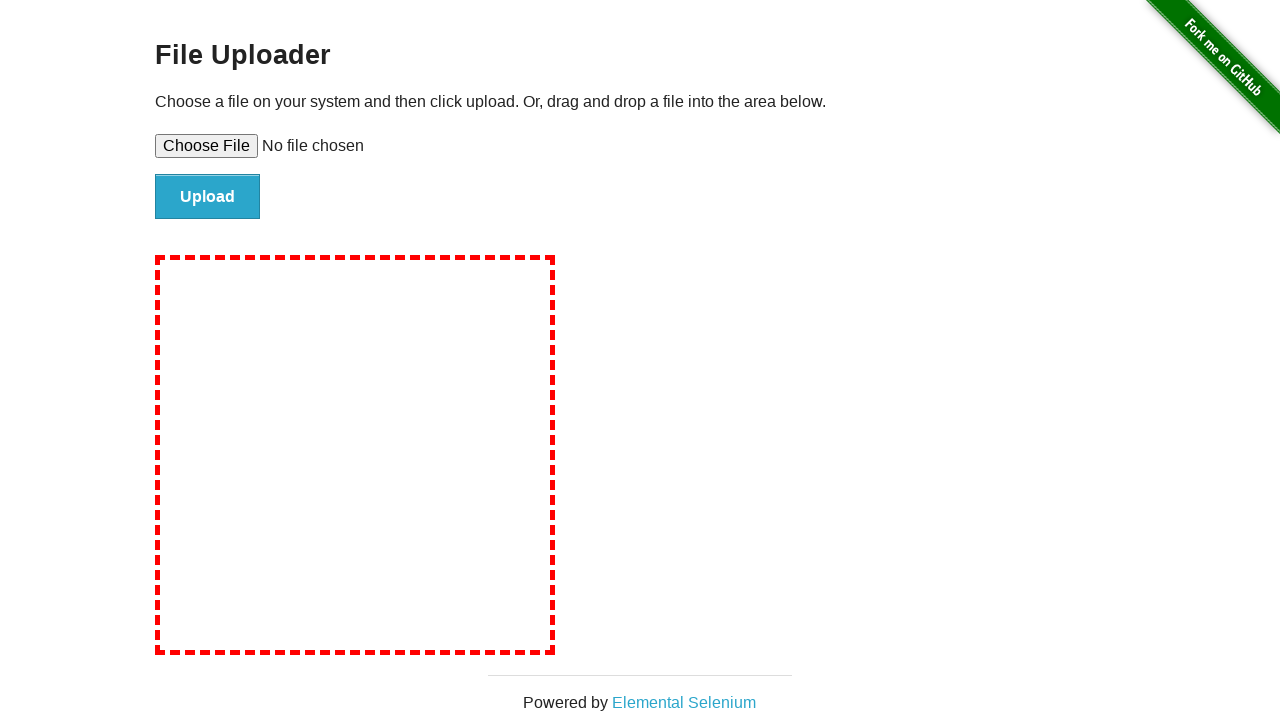

Created temporary test file for upload
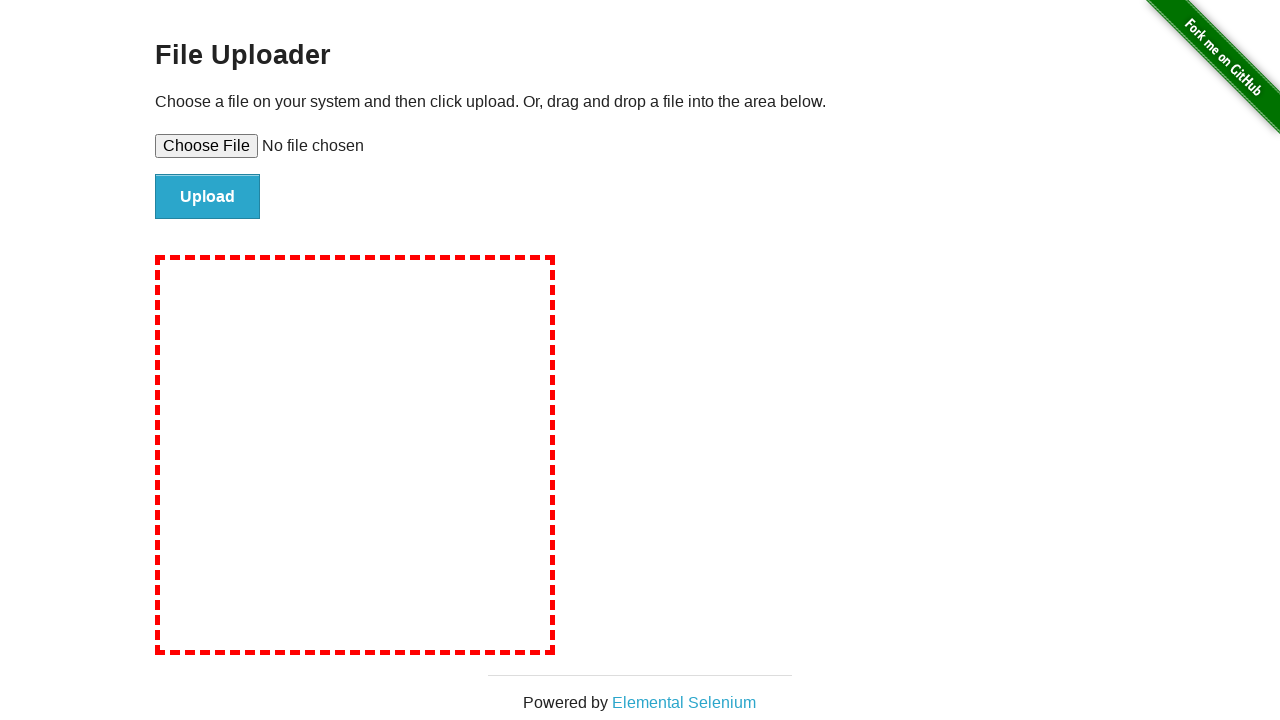

Selected test file in file upload input
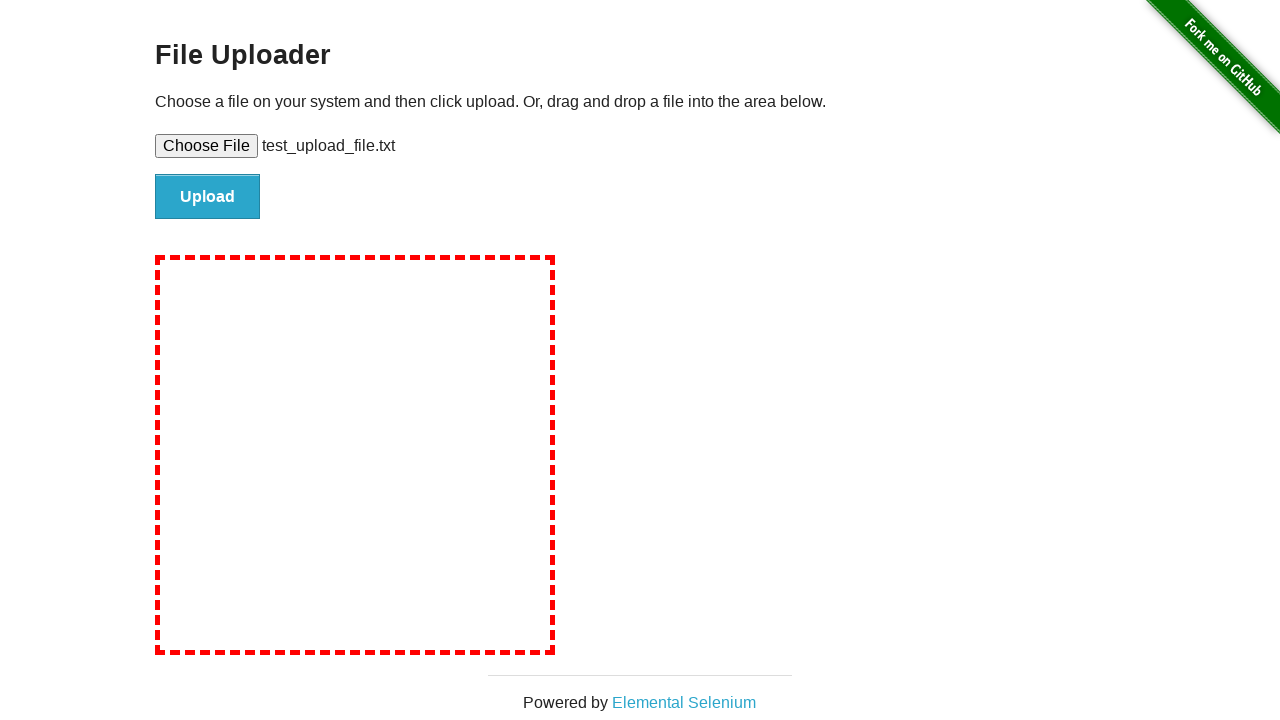

Clicked upload button to submit file at (208, 197) on input.button
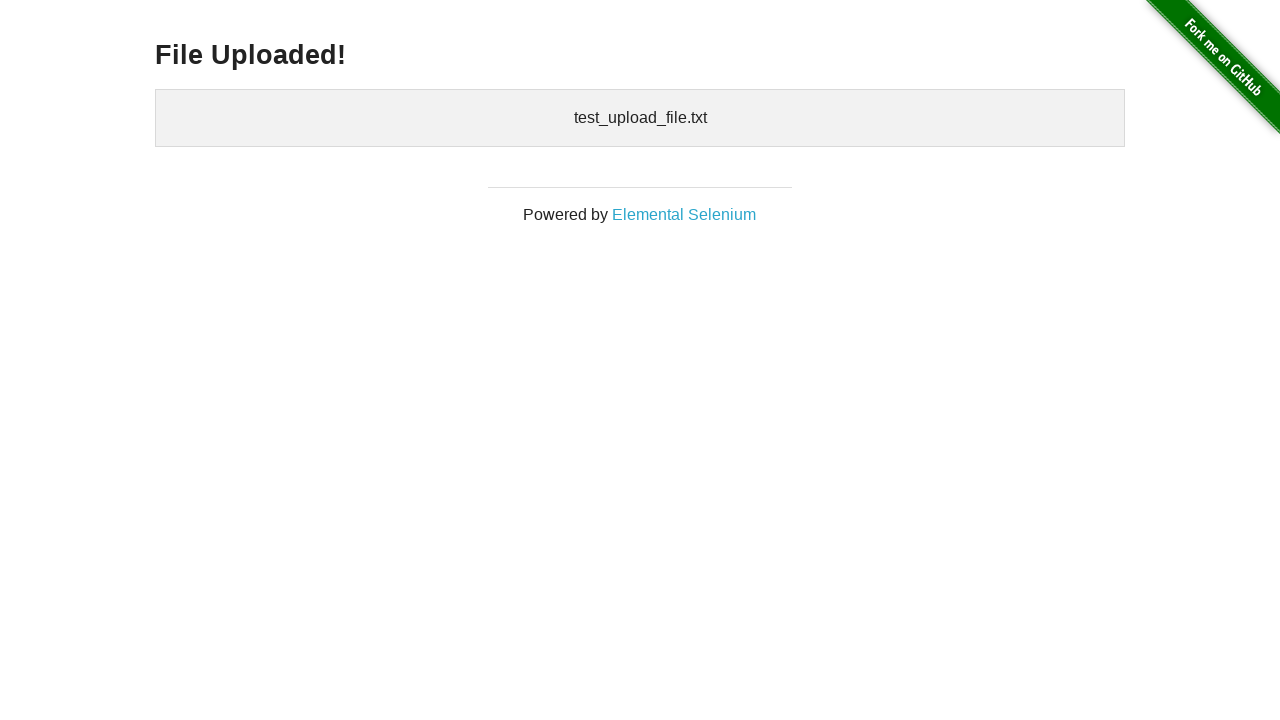

Success message appeared after file upload
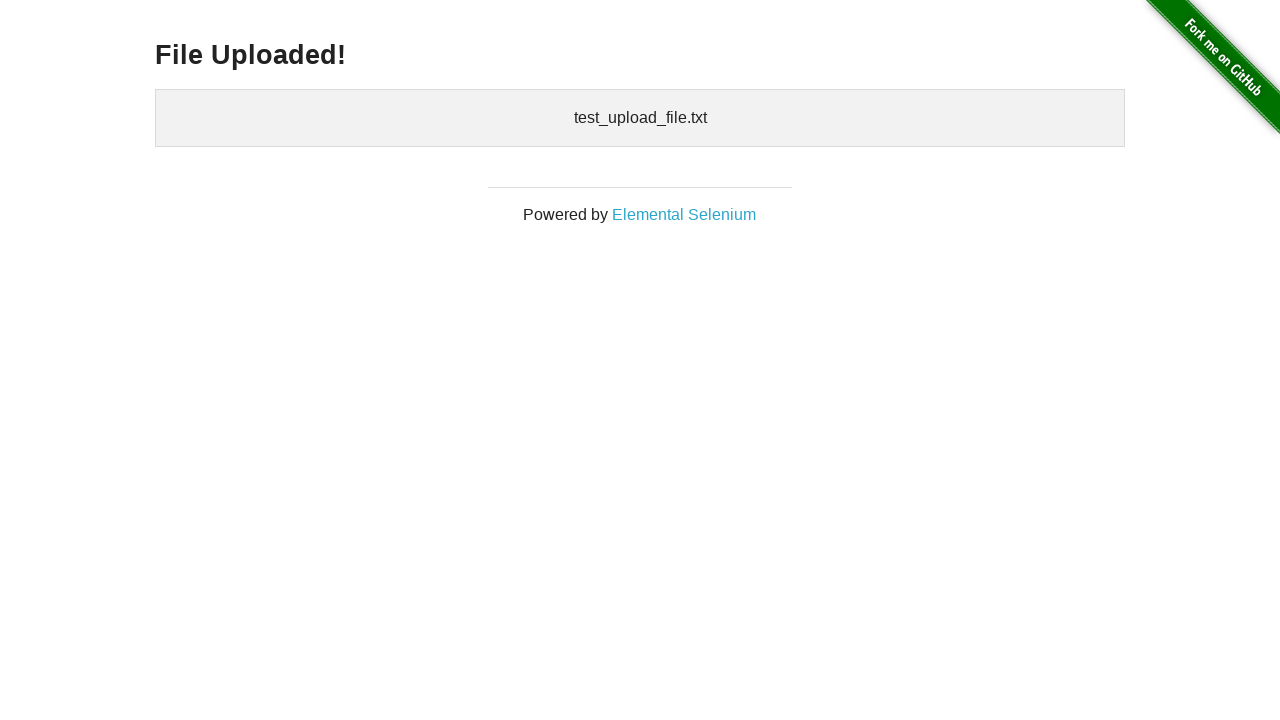

Verified success message displays 'File Uploaded!'
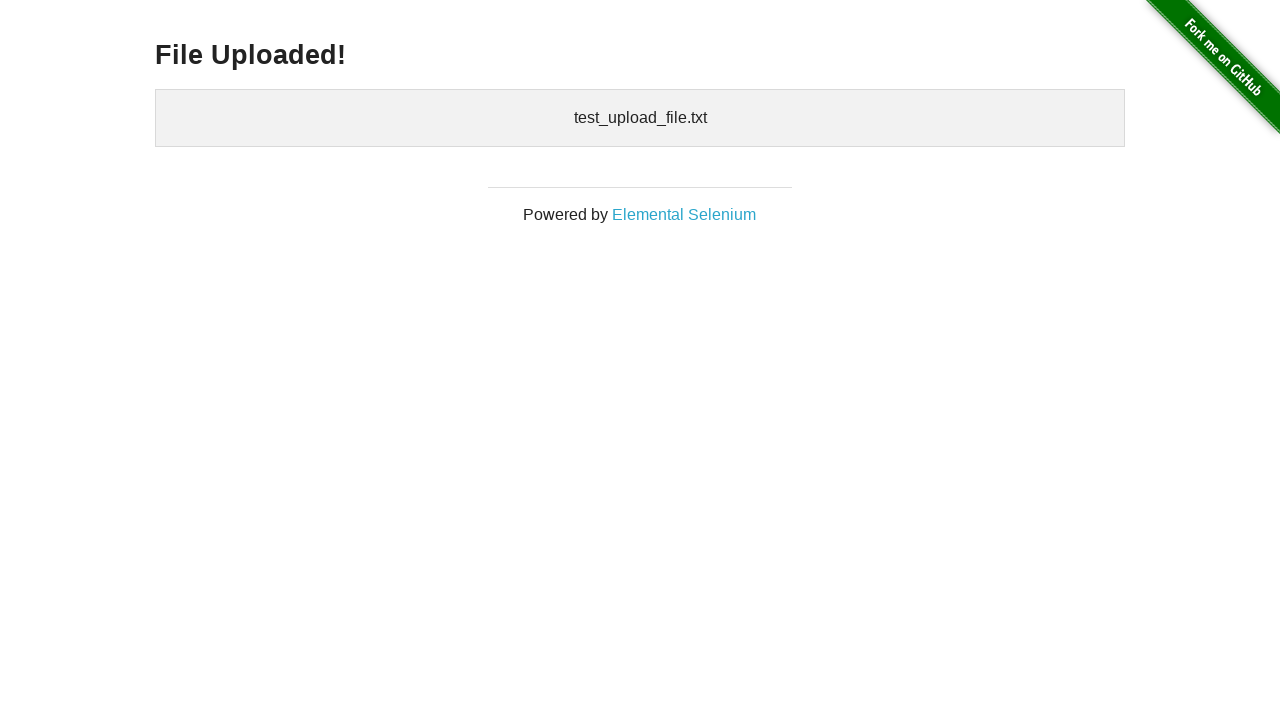

Cleaned up temporary test file
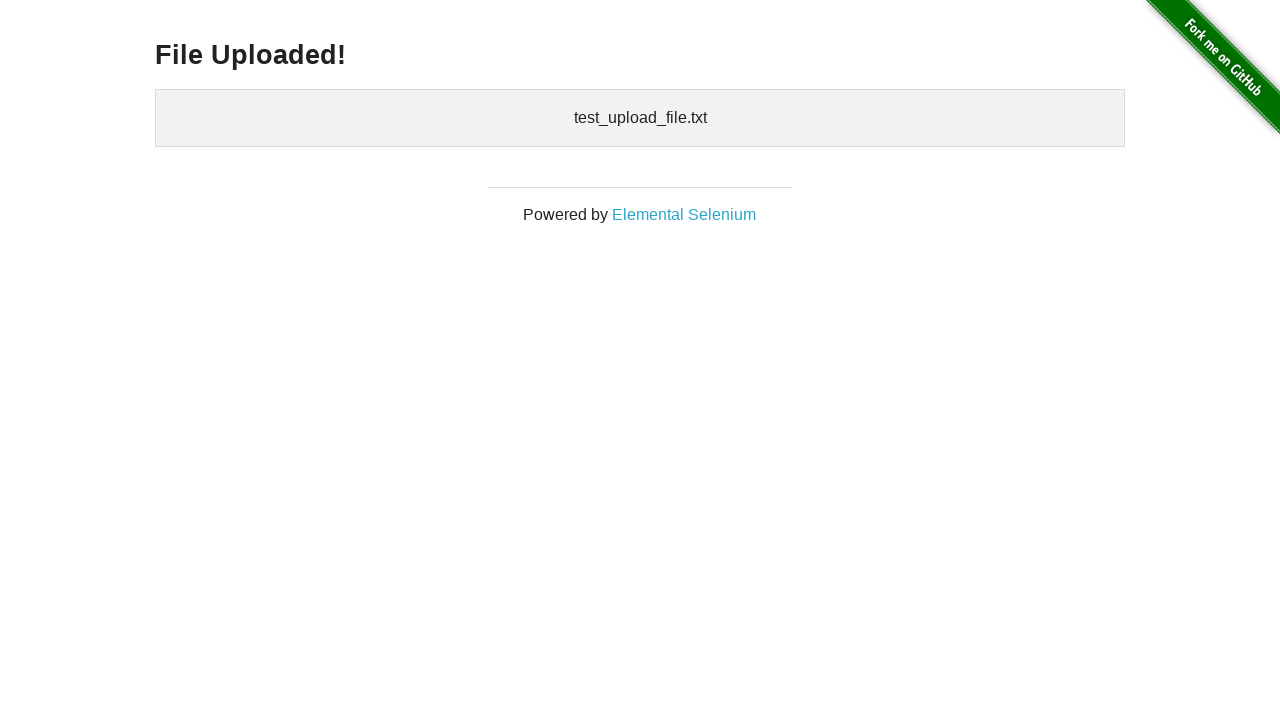

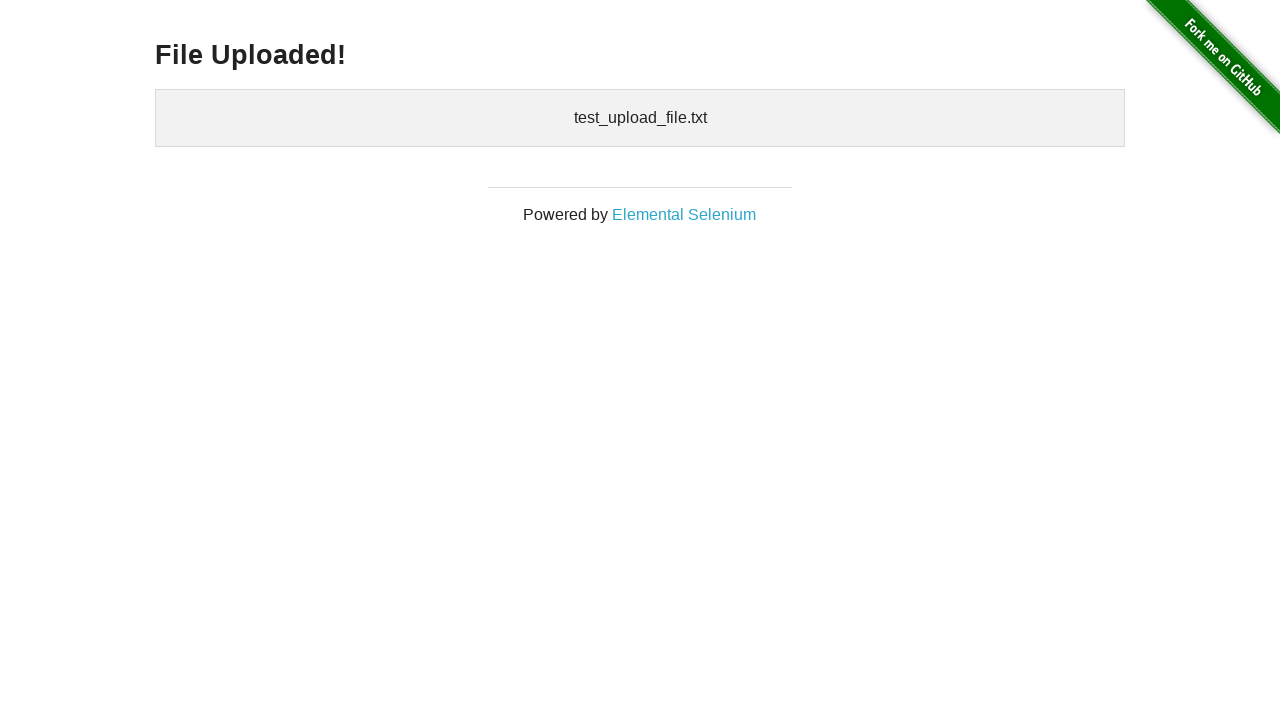